Tests different types of JavaScript alerts including confirmation alerts with OK/Cancel buttons and prompt alerts with text input functionality

Starting URL: http://demo.automationtesting.in/Alerts.html

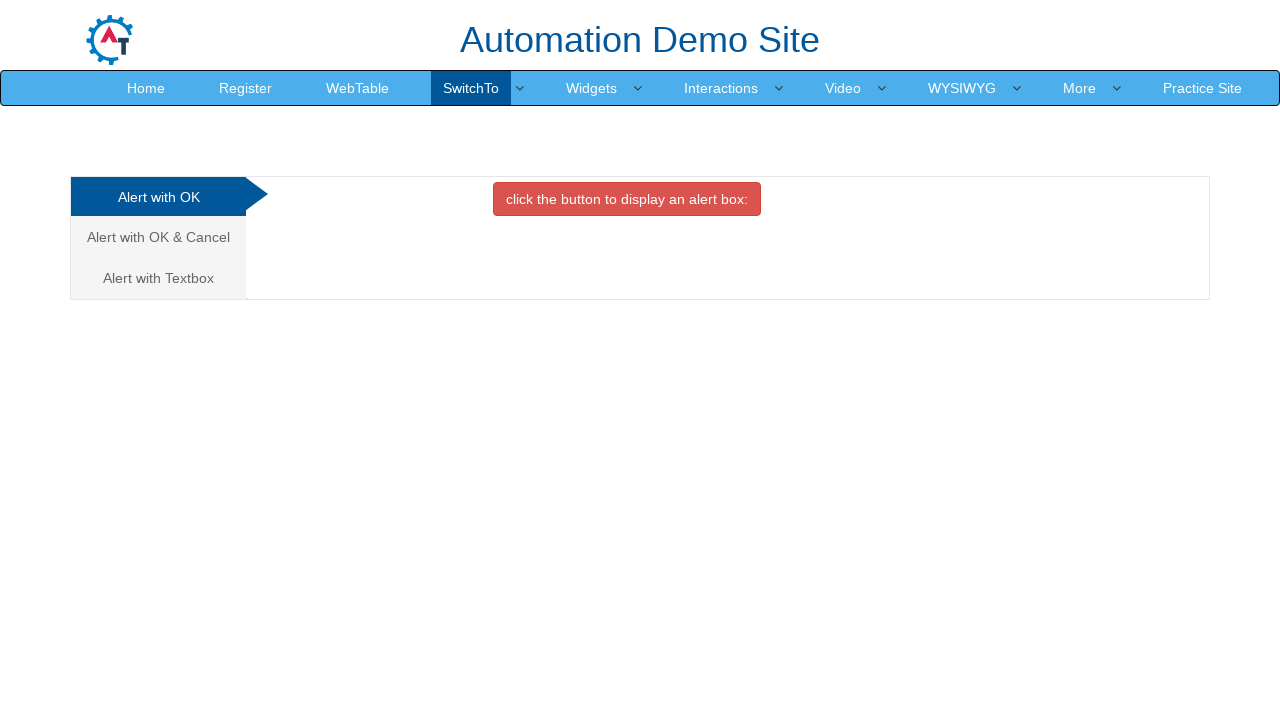

Clicked on 'Alert with OK & Cancel' link at (158, 237) on text=Alert with OK & Cancel
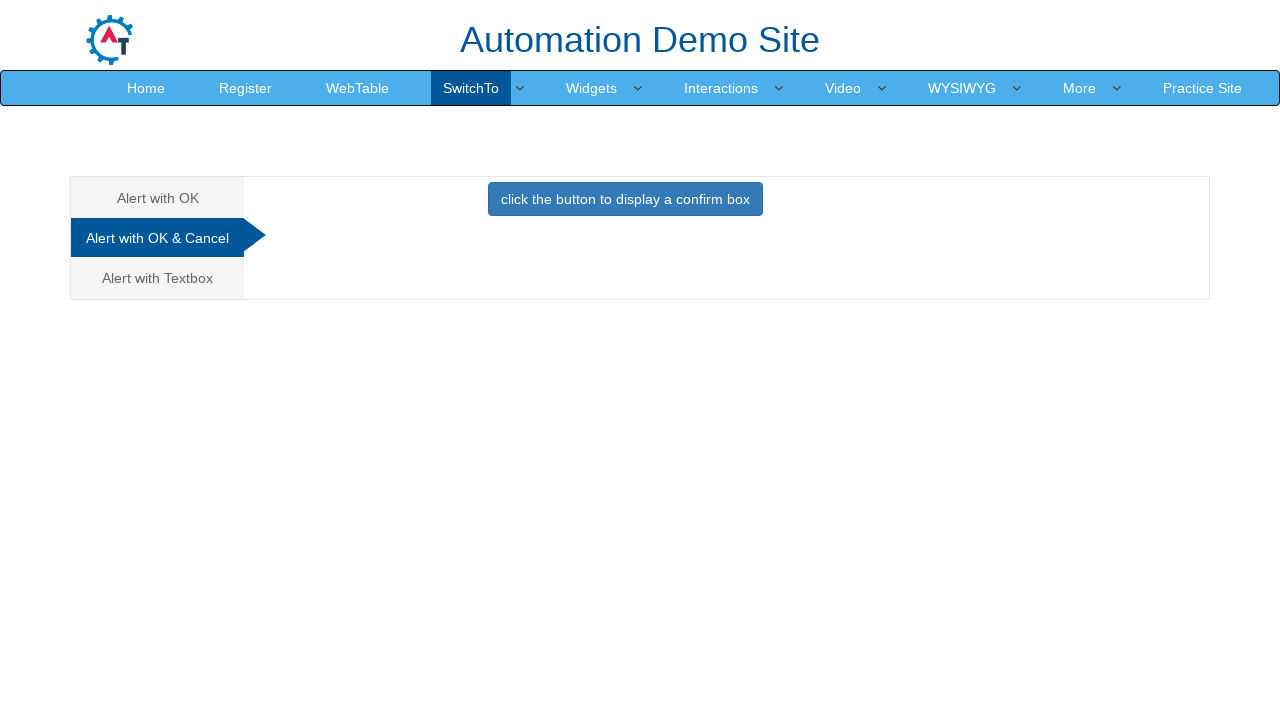

Clicked primary button to trigger confirmation alert at (625, 199) on button.btn.btn-primary
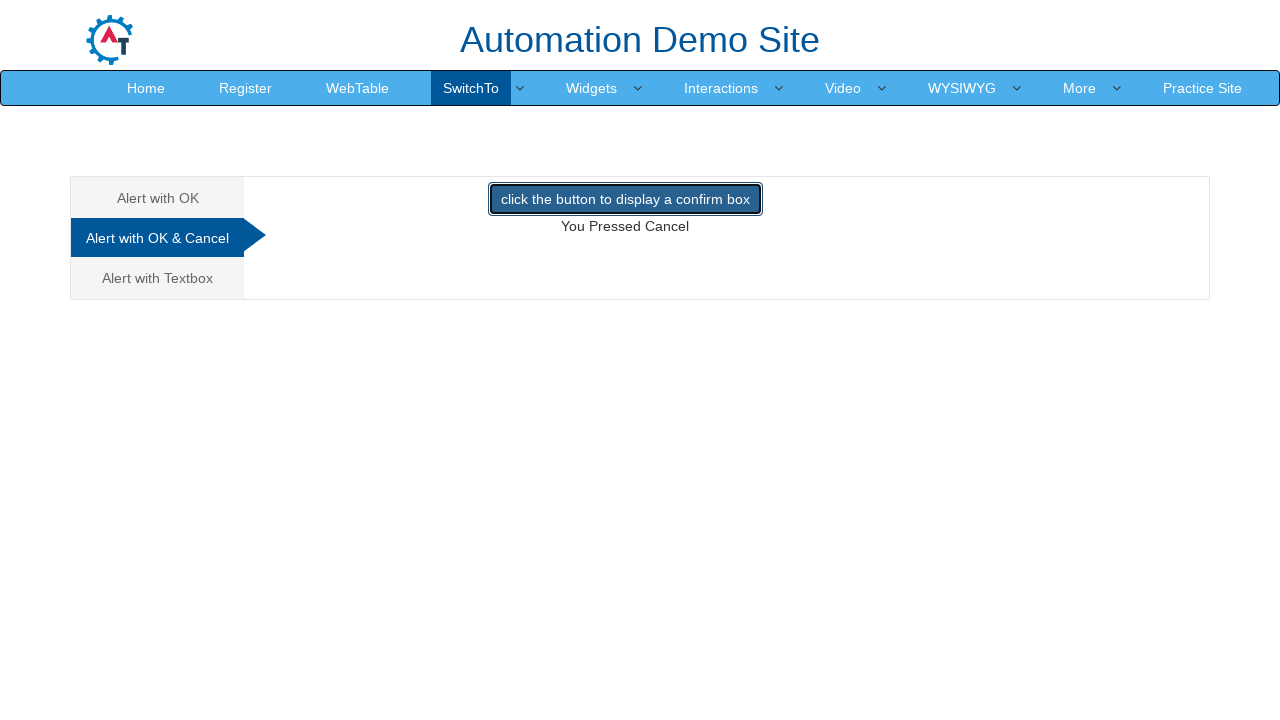

Set up dialog handler and clicked button to trigger confirmation alert with OK/Cancel at (625, 199) on button.btn.btn-primary
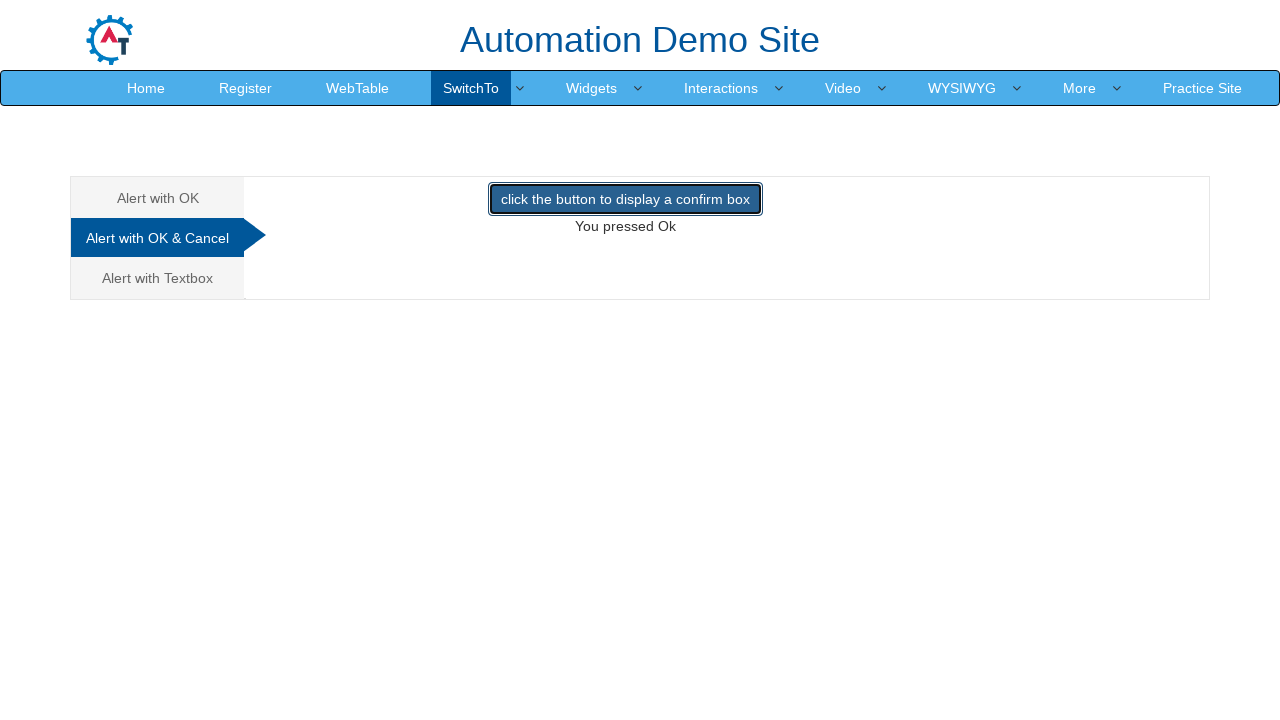

Retrieved result text from demo element
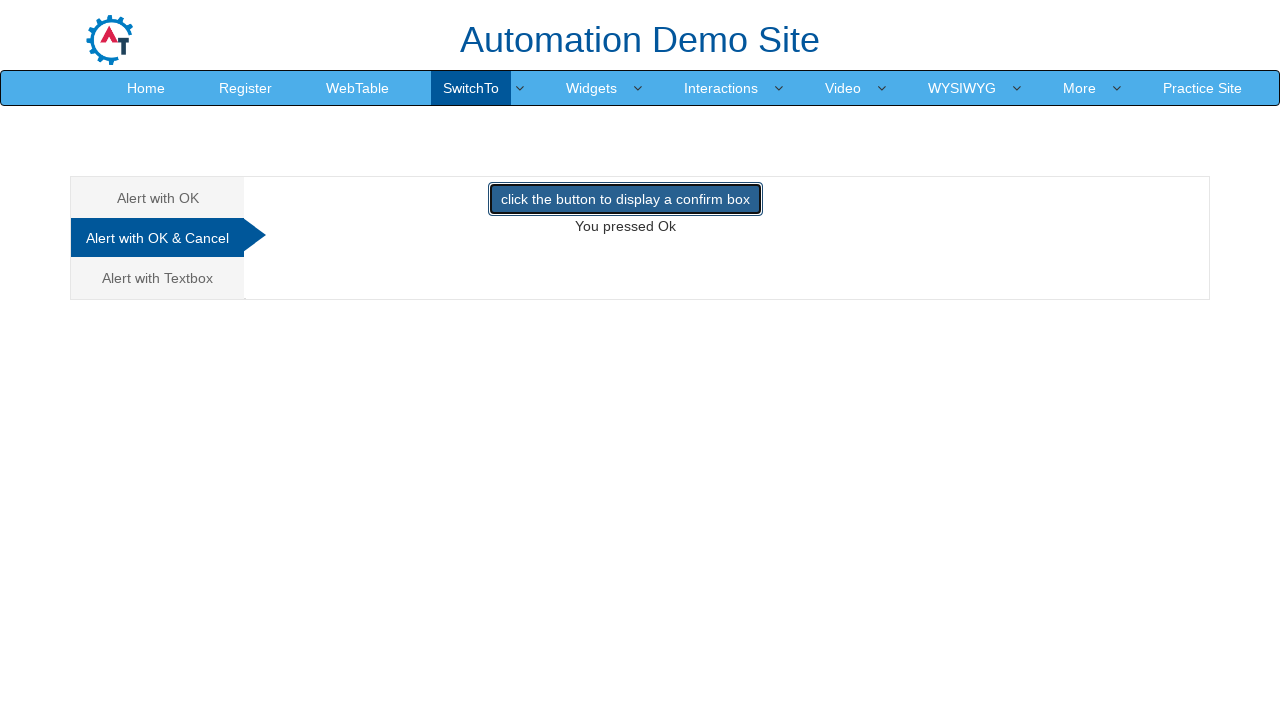

Assertion passed: result text is 'You pressed Ok'
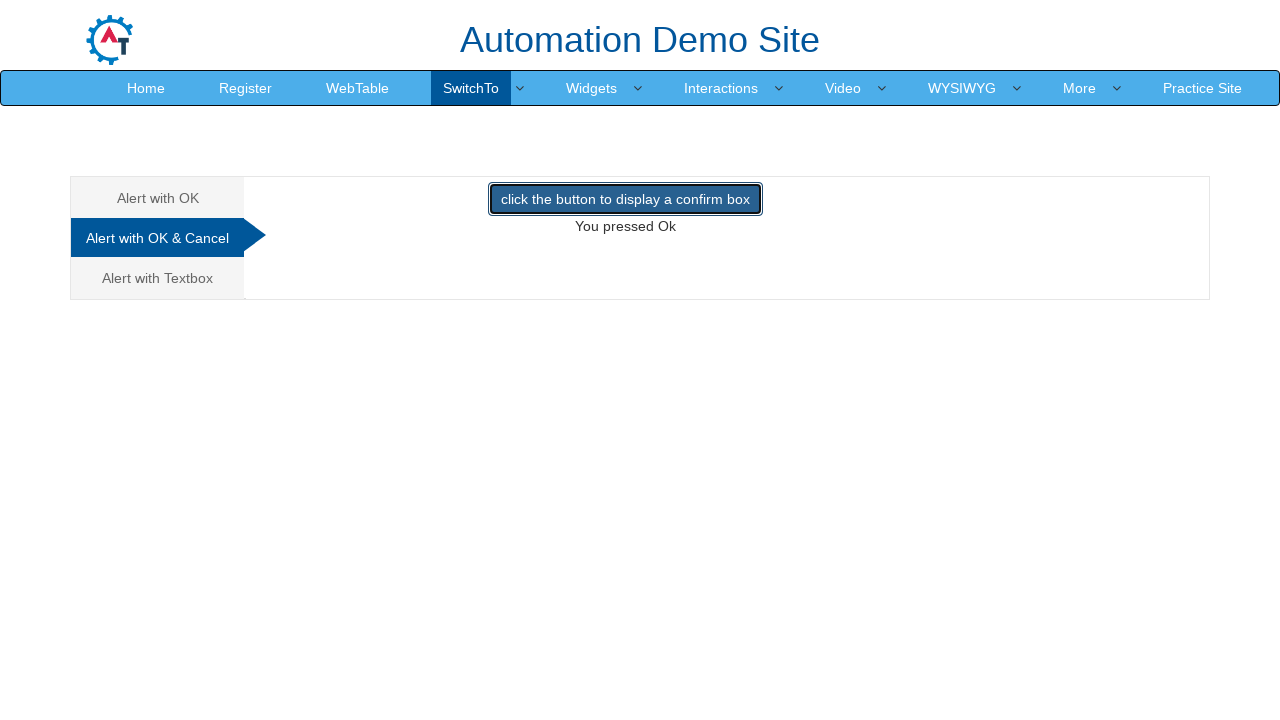

Clicked on 'Alert with Textbox' link at (158, 278) on text=Alert with Textbox
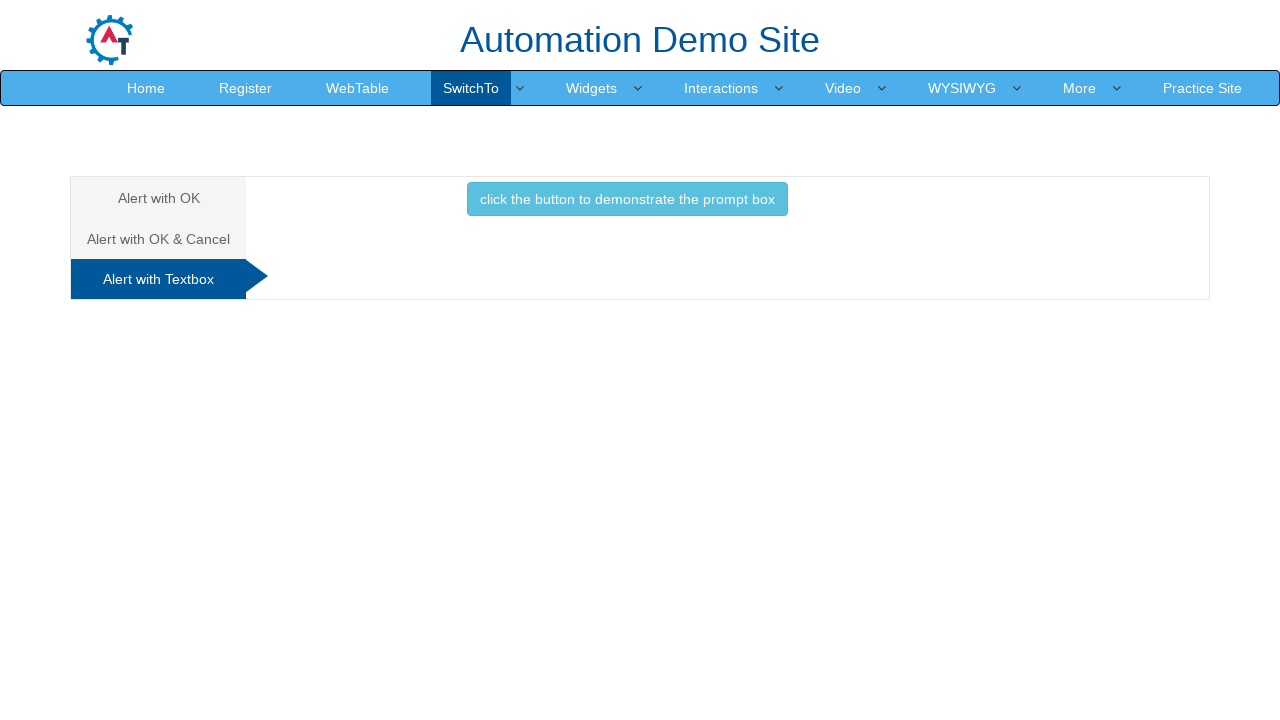

Set up prompt dialog handler and clicked info button to trigger prompt alert with text input at (627, 199) on button.btn.btn-info
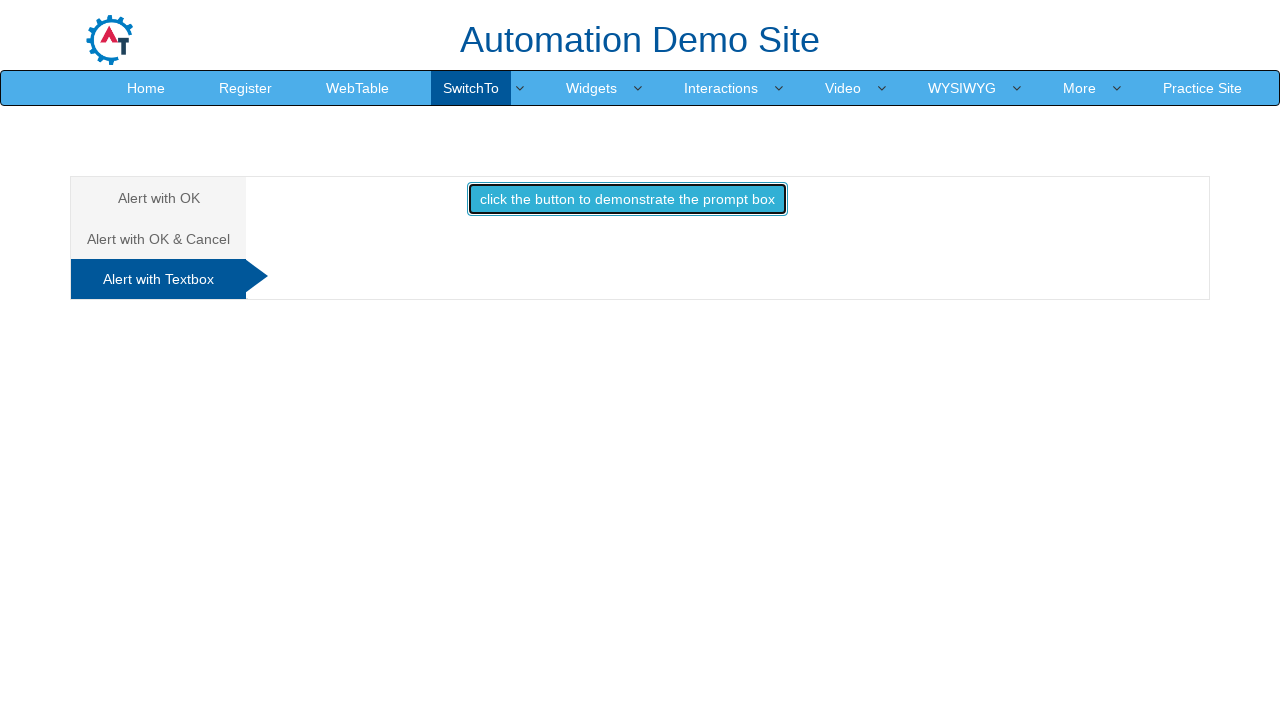

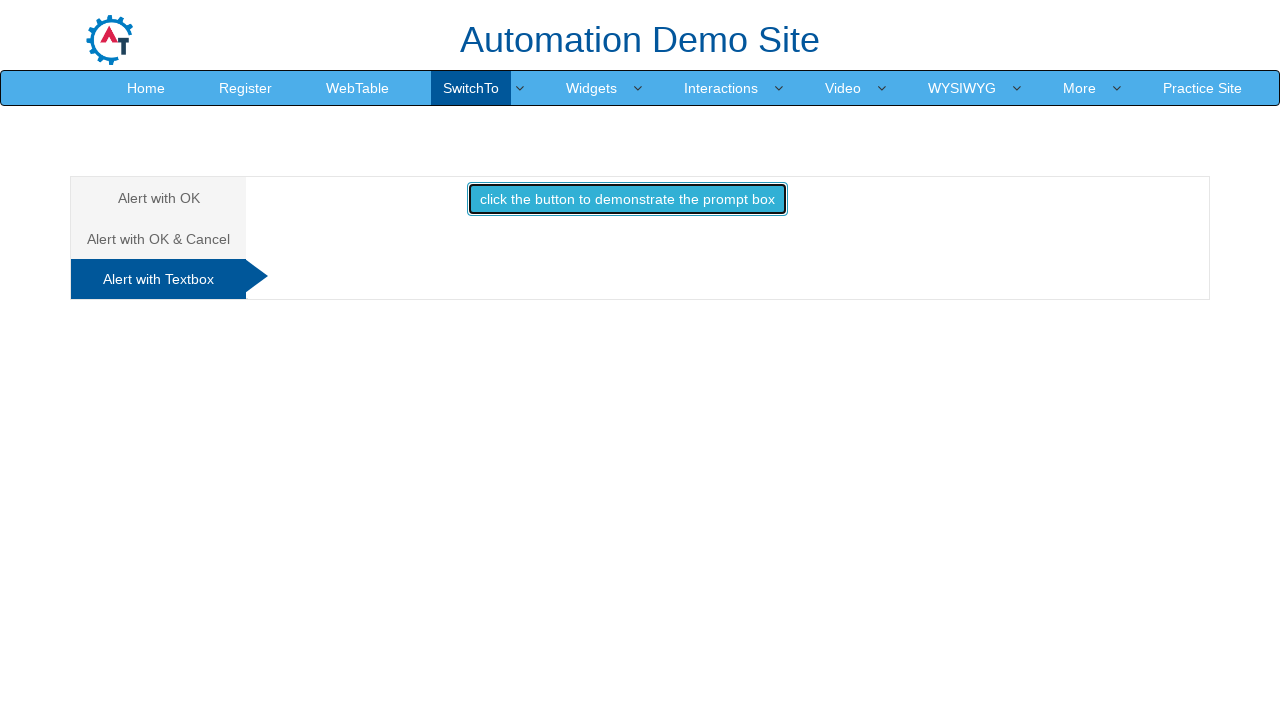